Navigates to an automation practice page, locates links in the footer section, opens multiple links in new tabs using keyboard shortcuts, and switches between the opened browser windows/tabs.

Starting URL: https://rahulshettyacademy.com/AutomationPractice/

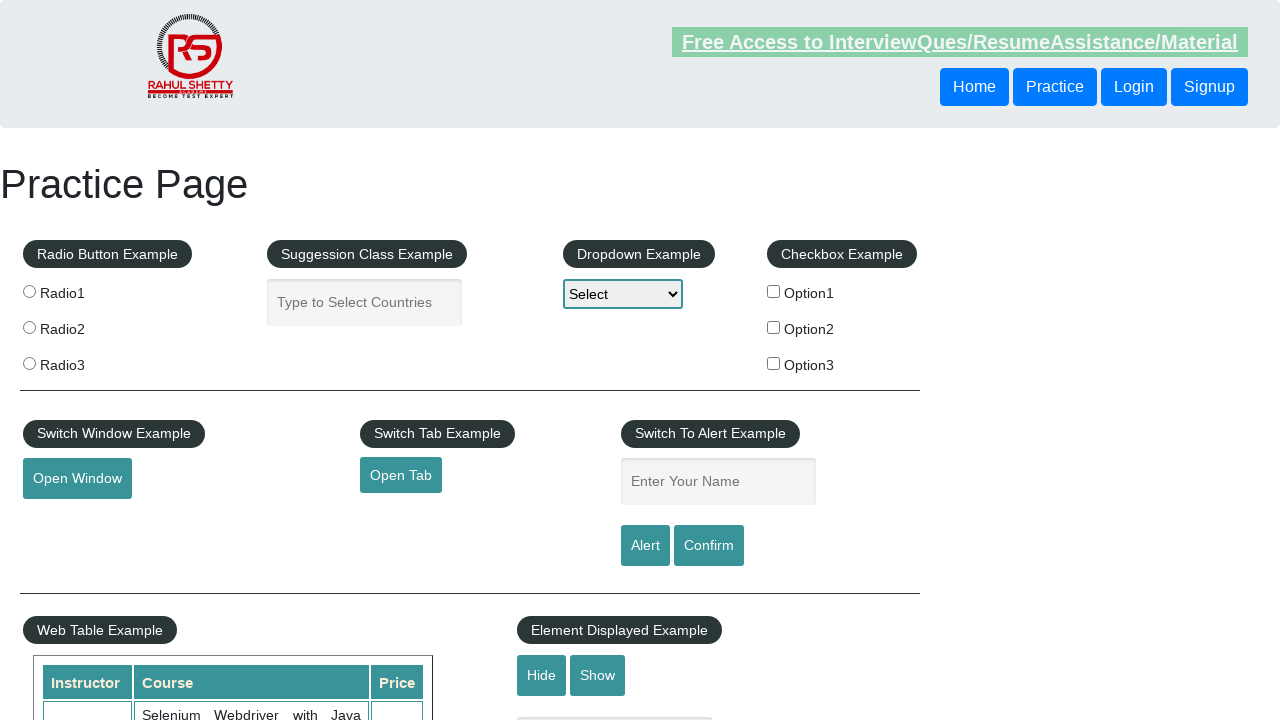

Waited for footer section to load
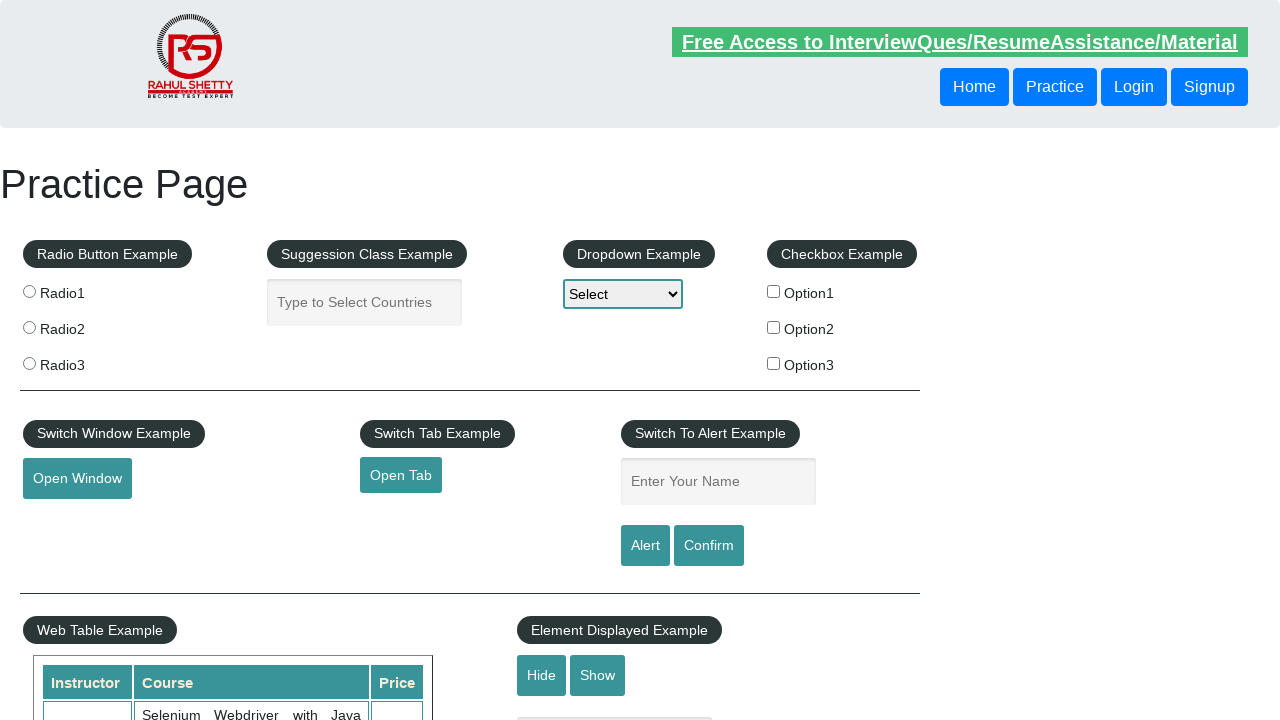

Located first column of footer
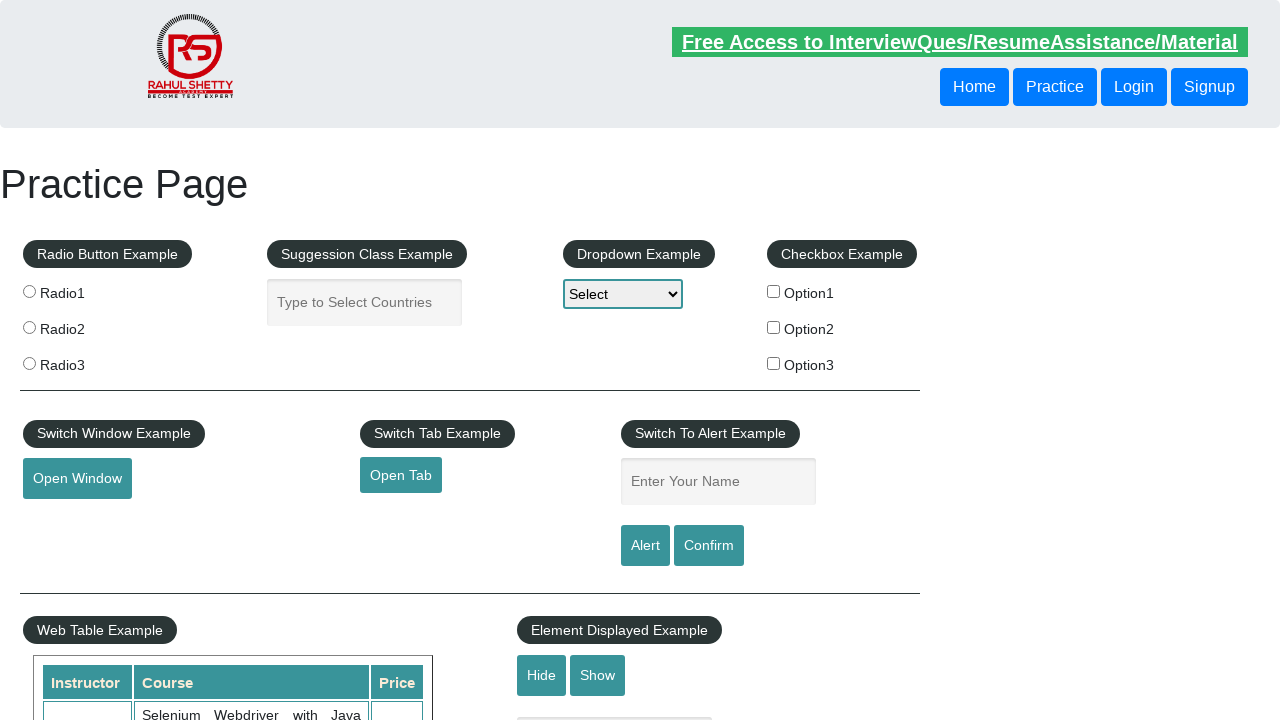

Found 5 links in footer first column
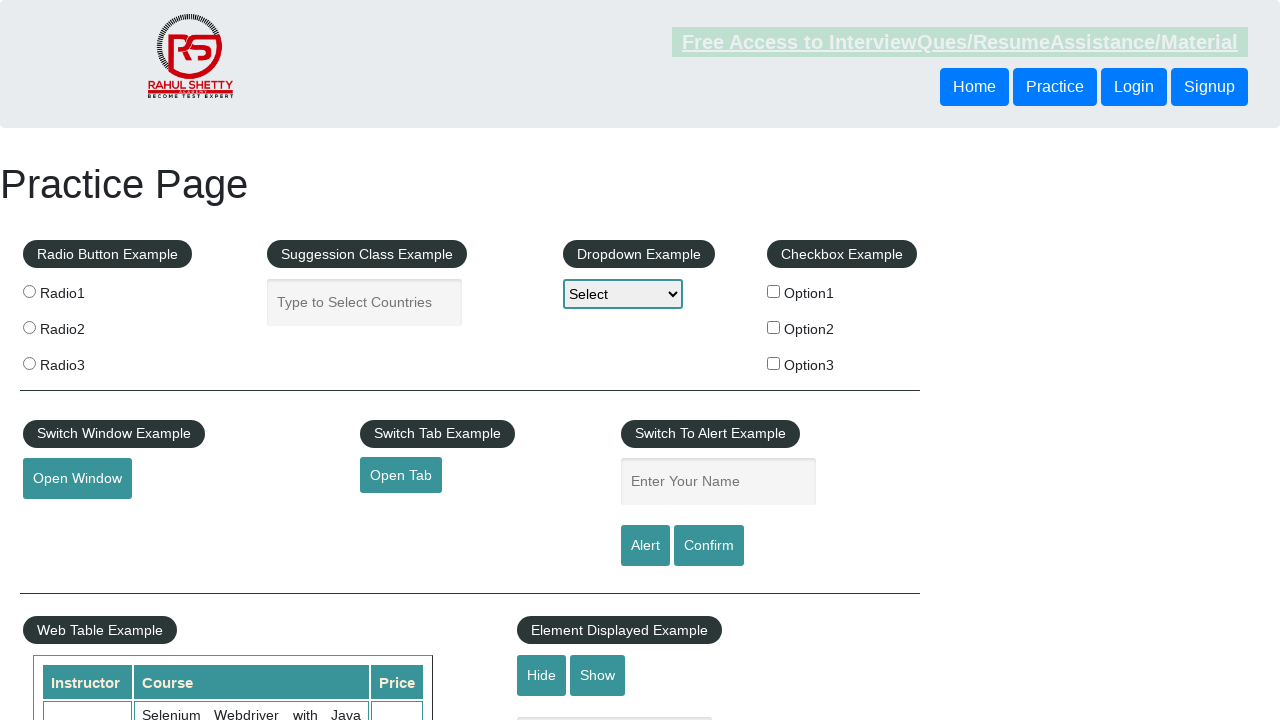

Opened link 1 in new tab using Ctrl+Click at (157, 482) on xpath=//*[@id='gf-BIG']/table/tbody/tr/td[1] >> a >> nth=0
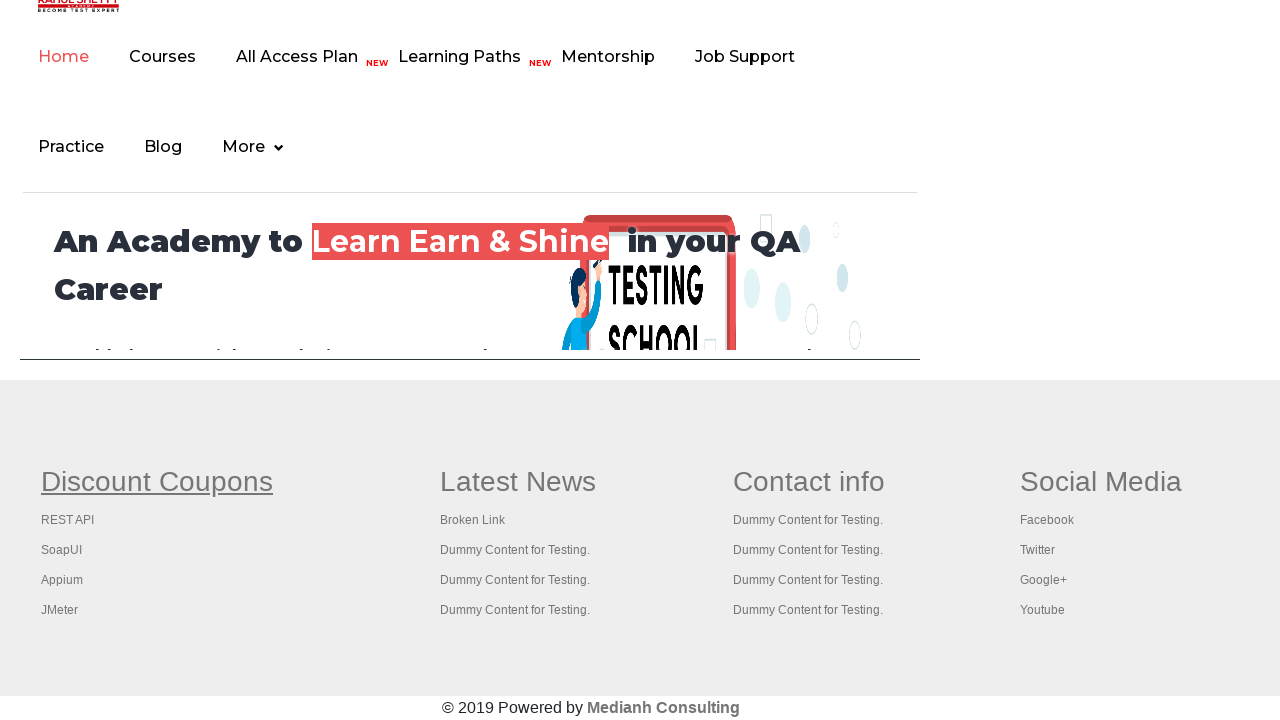

Opened link 2 in new tab using Ctrl+Click at (68, 520) on xpath=//*[@id='gf-BIG']/table/tbody/tr/td[1] >> a >> nth=1
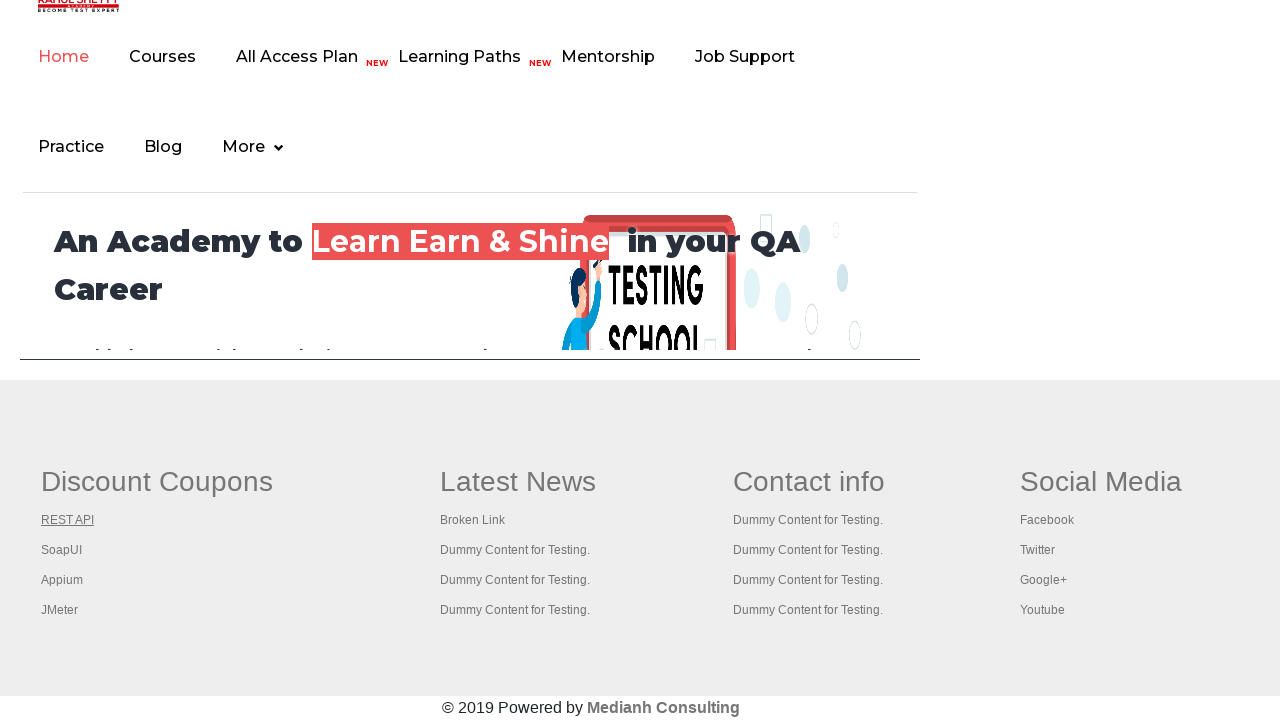

Opened link 3 in new tab using Ctrl+Click at (62, 550) on xpath=//*[@id='gf-BIG']/table/tbody/tr/td[1] >> a >> nth=2
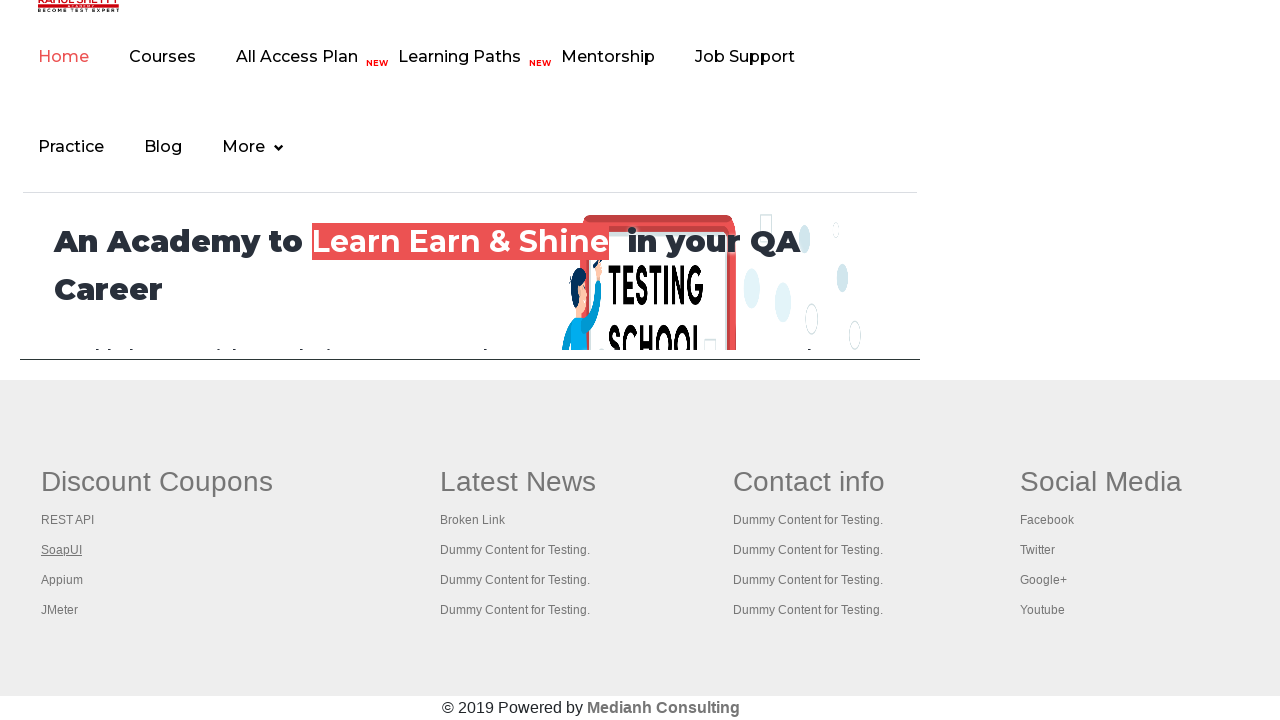

Opened link 4 in new tab using Ctrl+Click at (62, 580) on xpath=//*[@id='gf-BIG']/table/tbody/tr/td[1] >> a >> nth=3
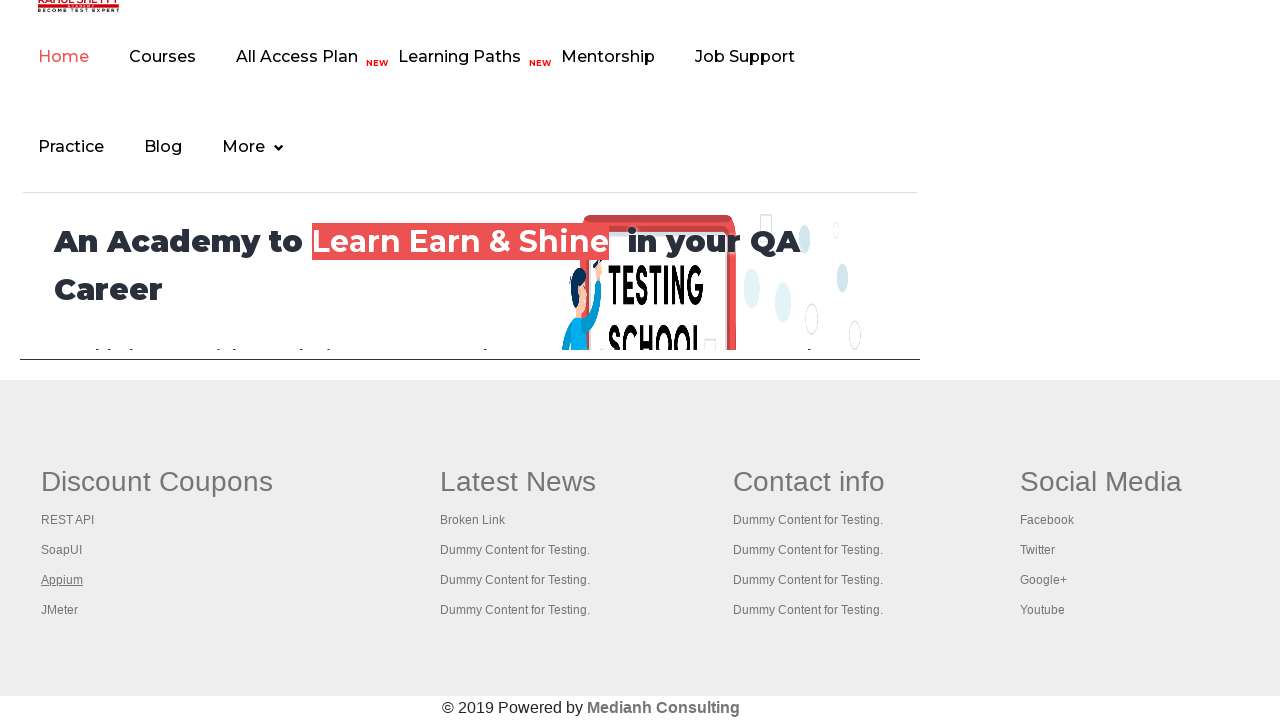

Opened link 5 in new tab using Ctrl+Click at (60, 610) on xpath=//*[@id='gf-BIG']/table/tbody/tr/td[1] >> a >> nth=4
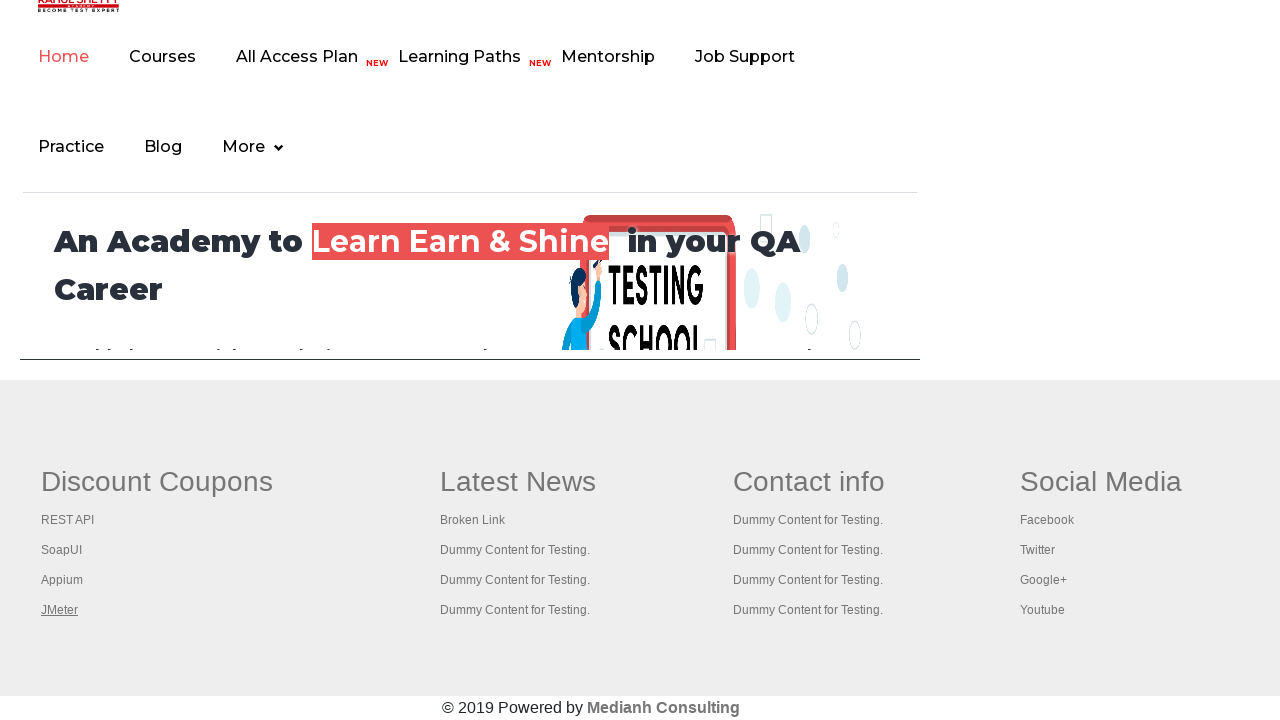

Retrieved all browser tabs/pages (6 total)
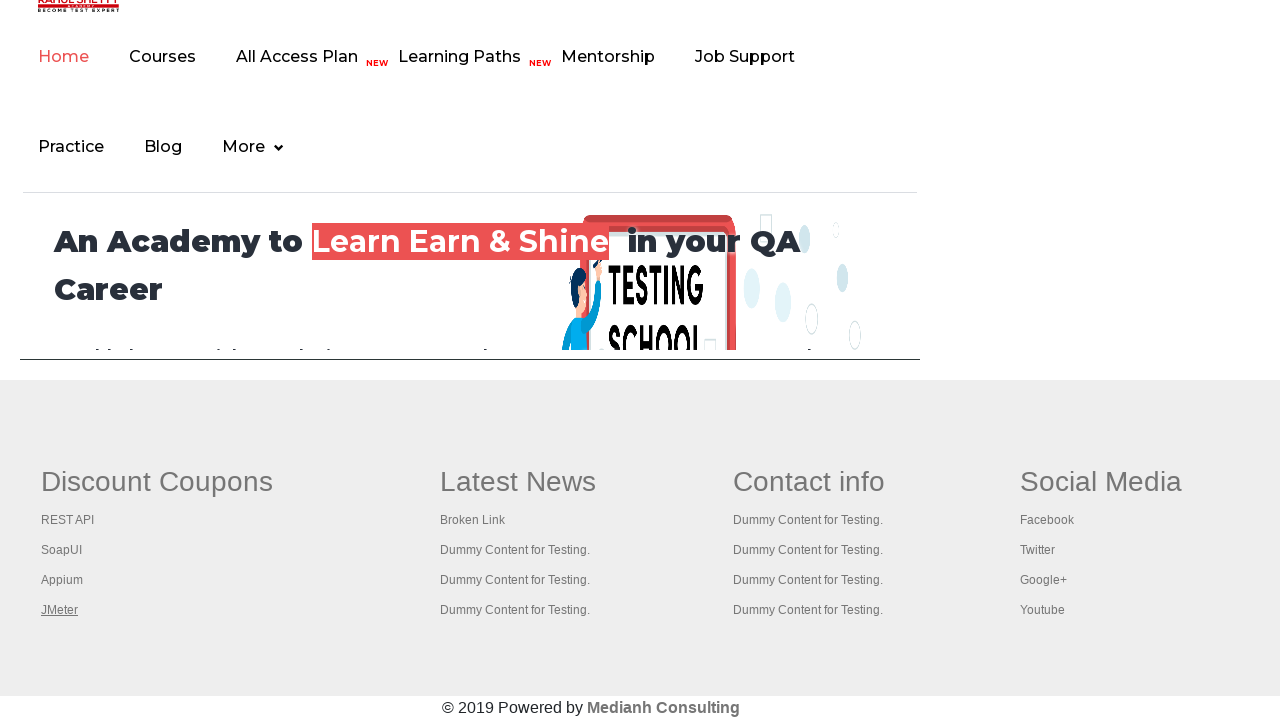

Brought tab to front
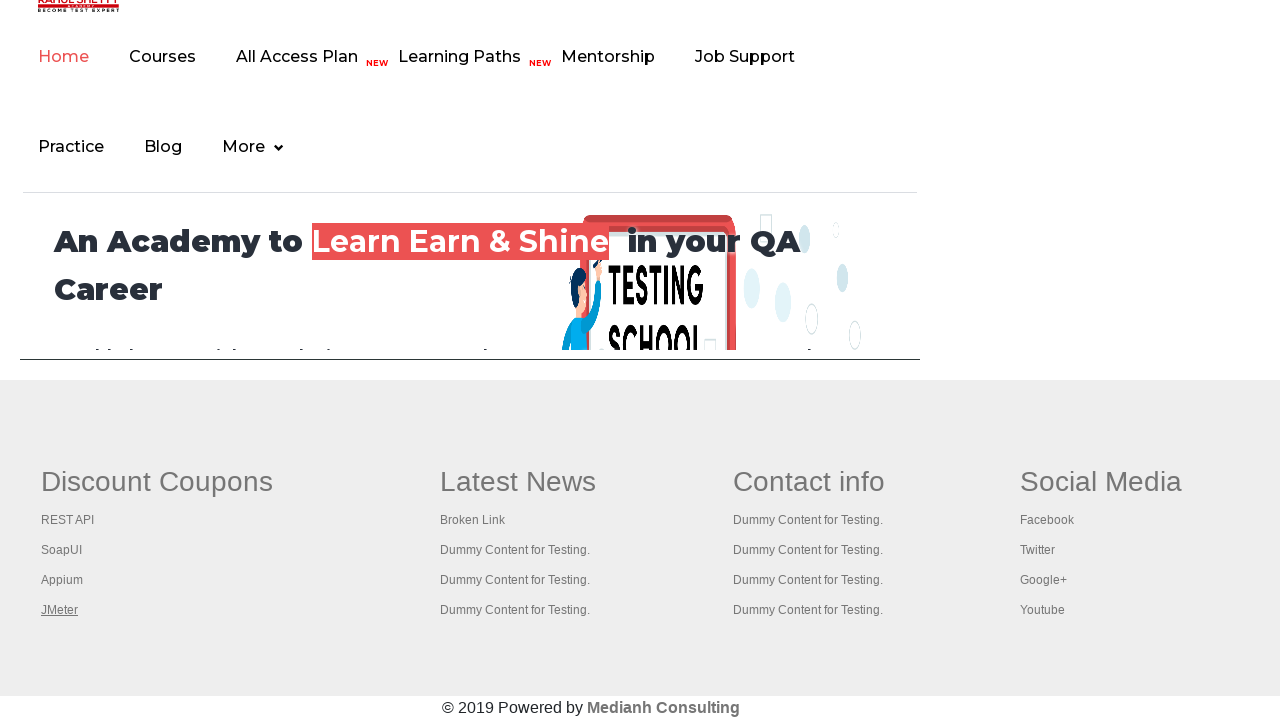

Tab loaded and ready (domcontentloaded)
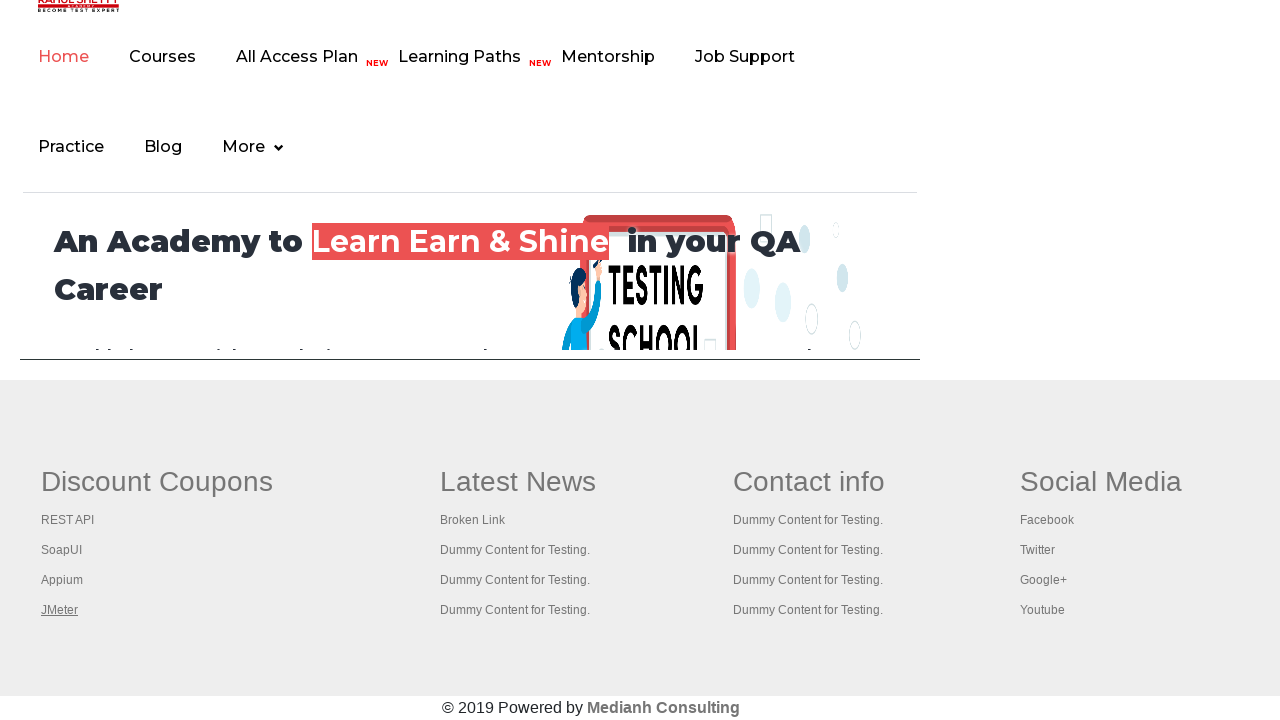

Brought tab to front
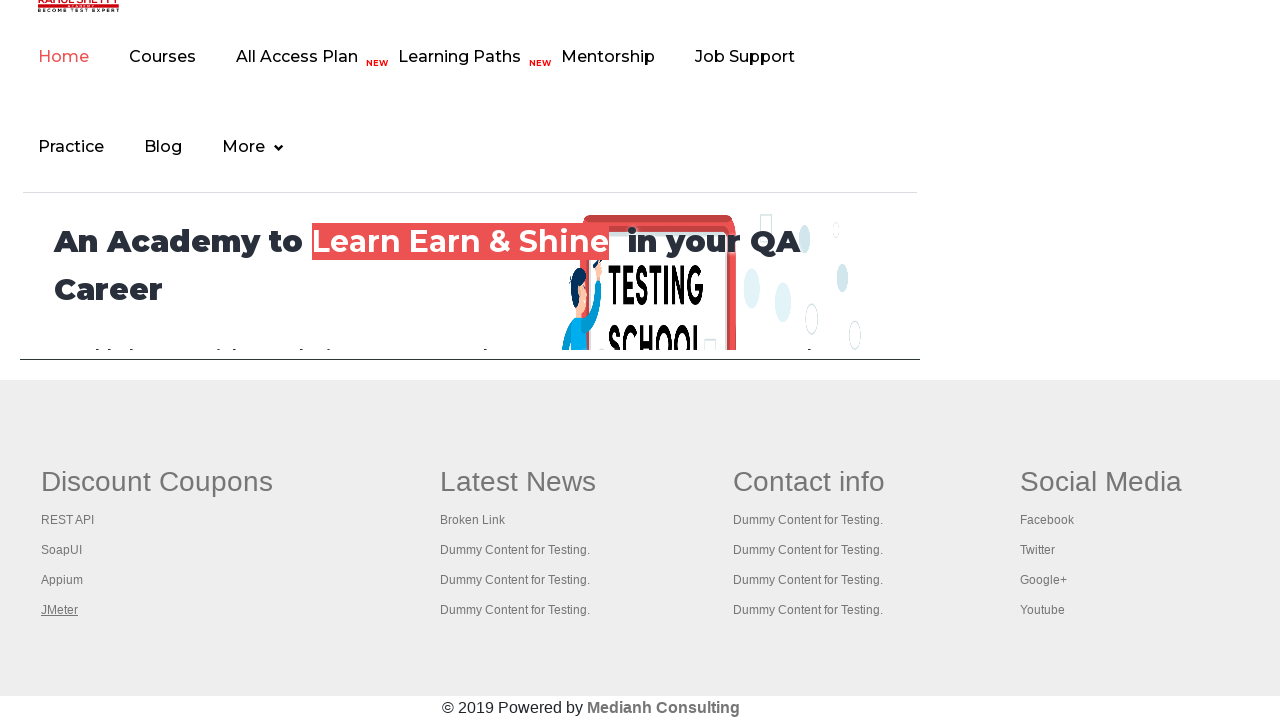

Tab loaded and ready (domcontentloaded)
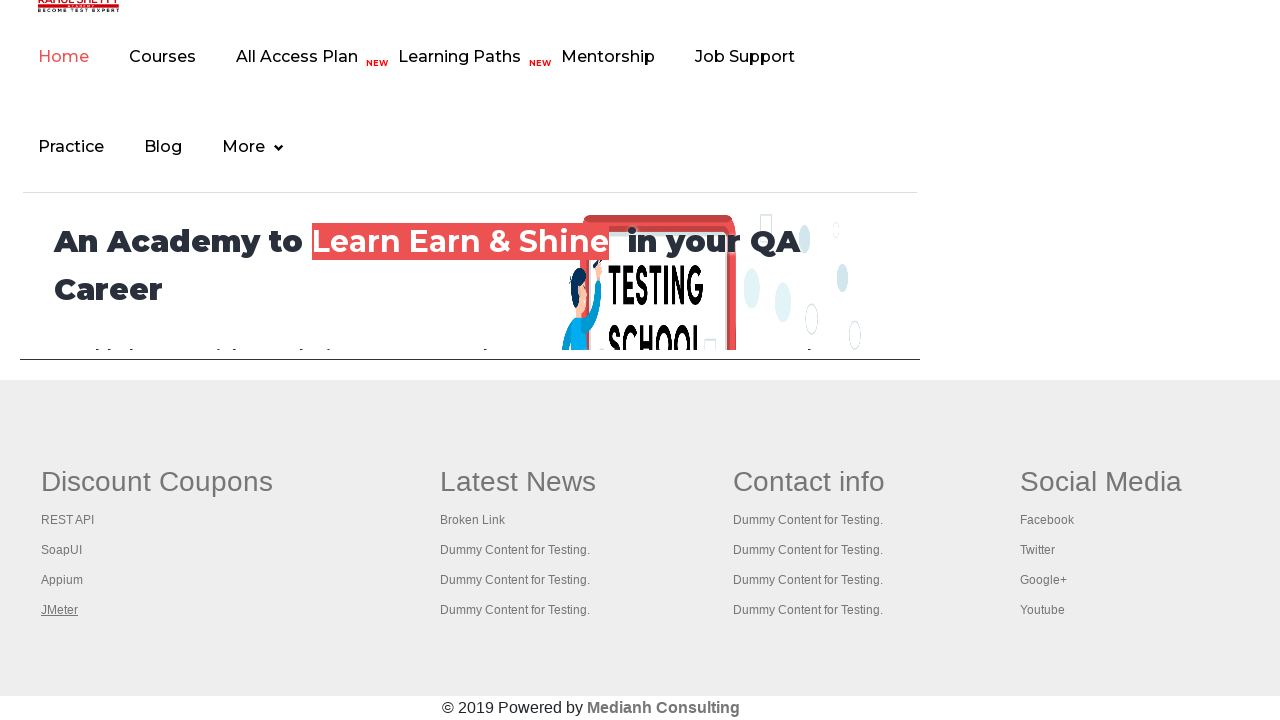

Brought tab to front
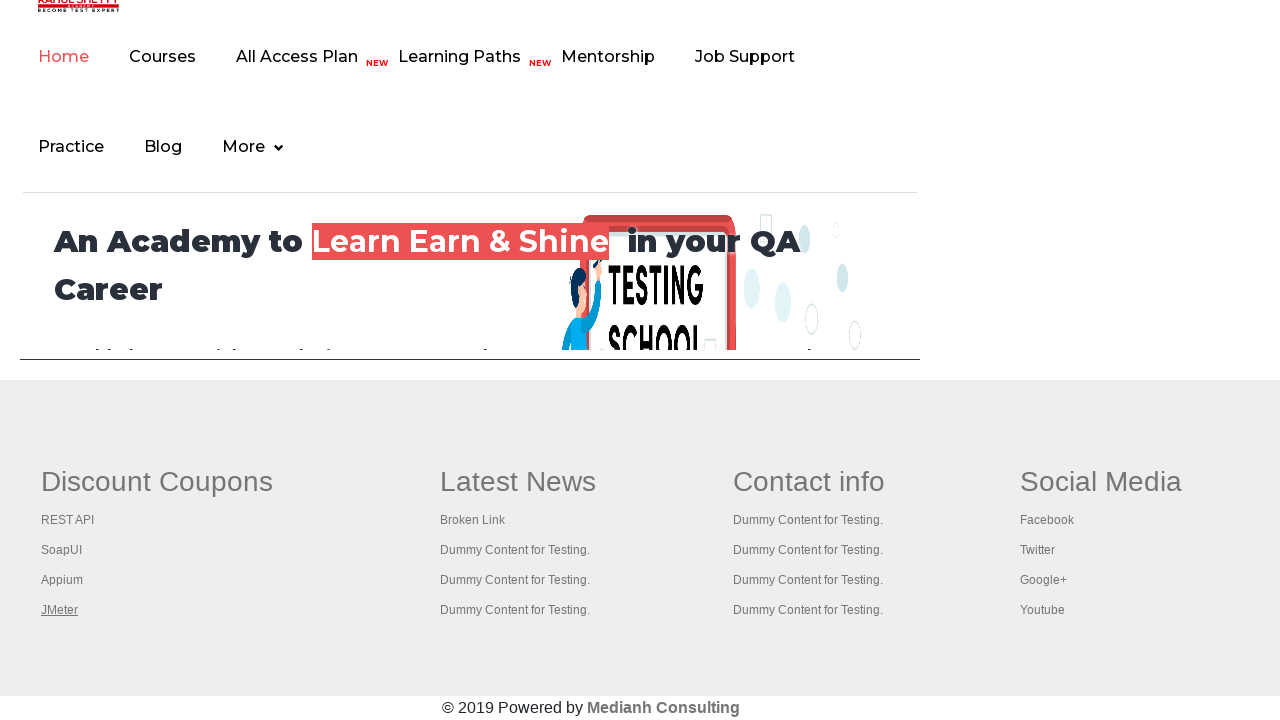

Tab loaded and ready (domcontentloaded)
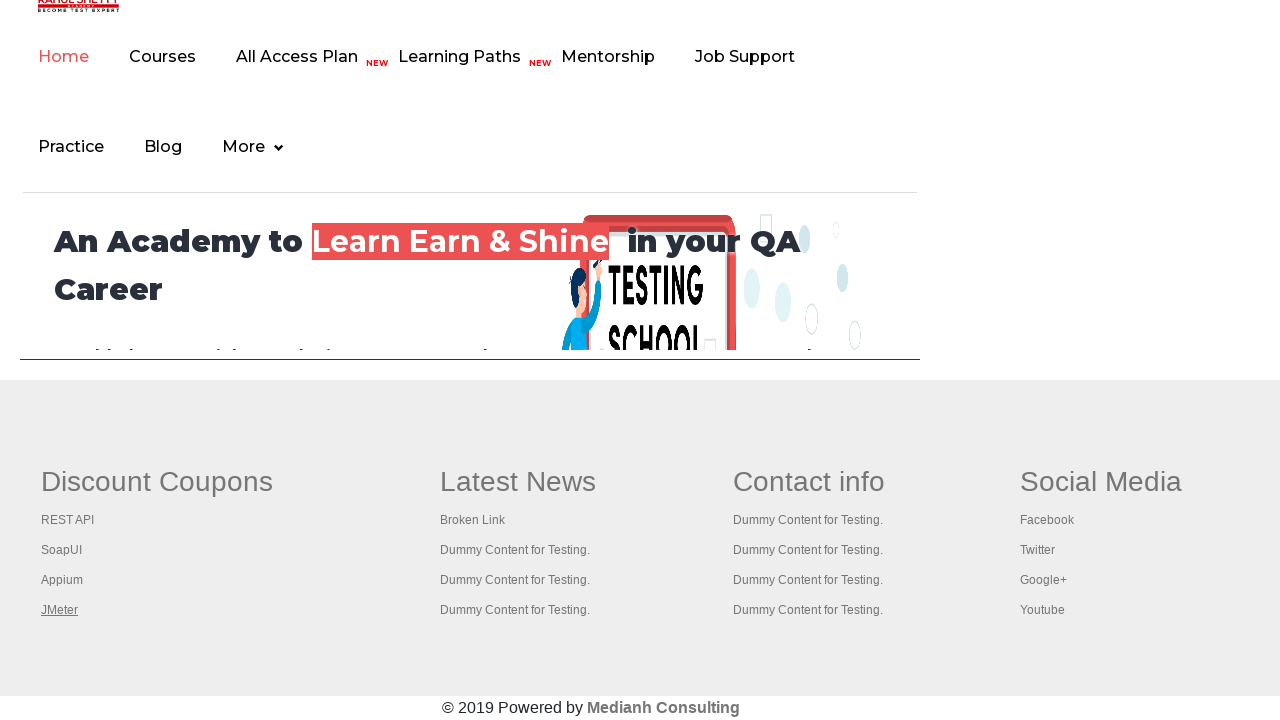

Brought tab to front
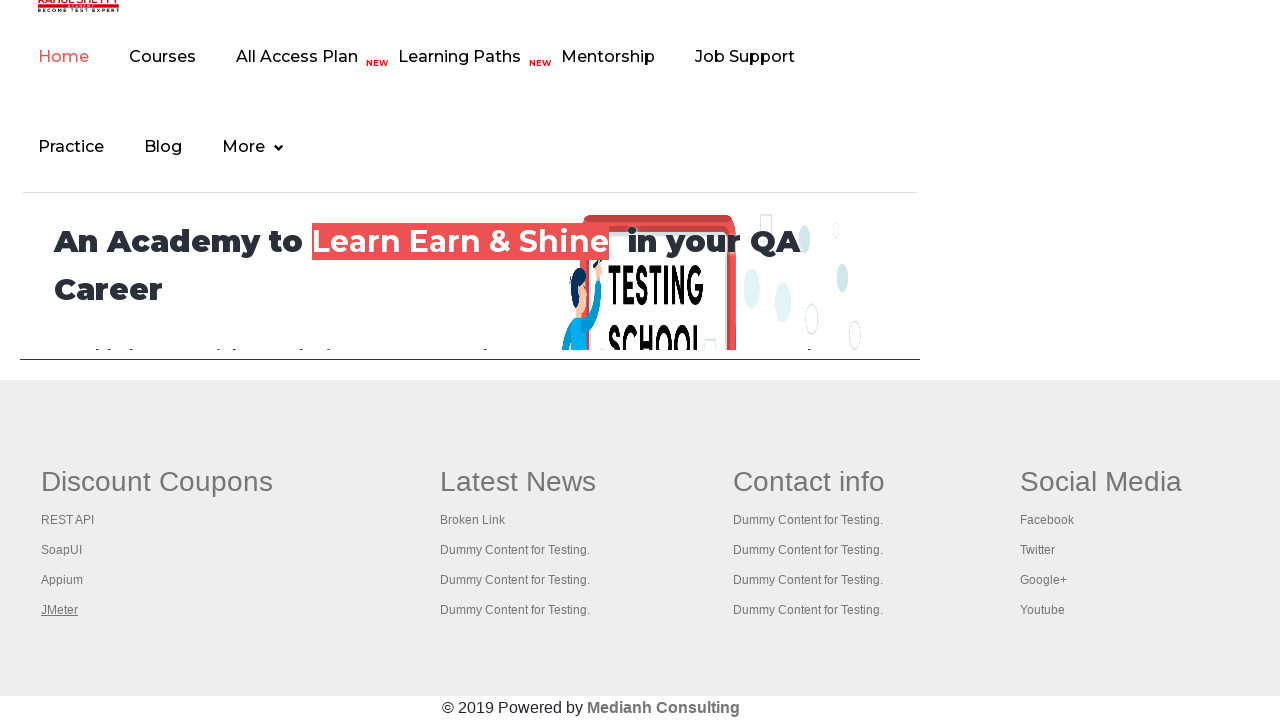

Tab loaded and ready (domcontentloaded)
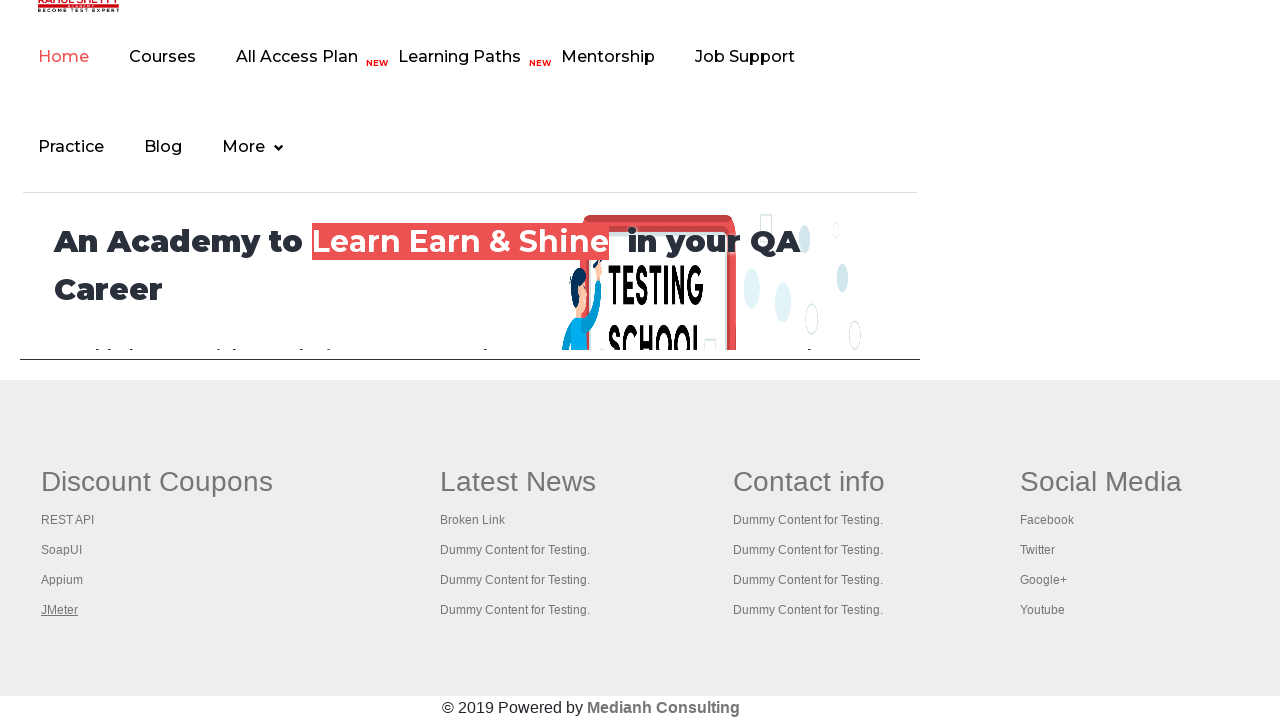

Brought tab to front
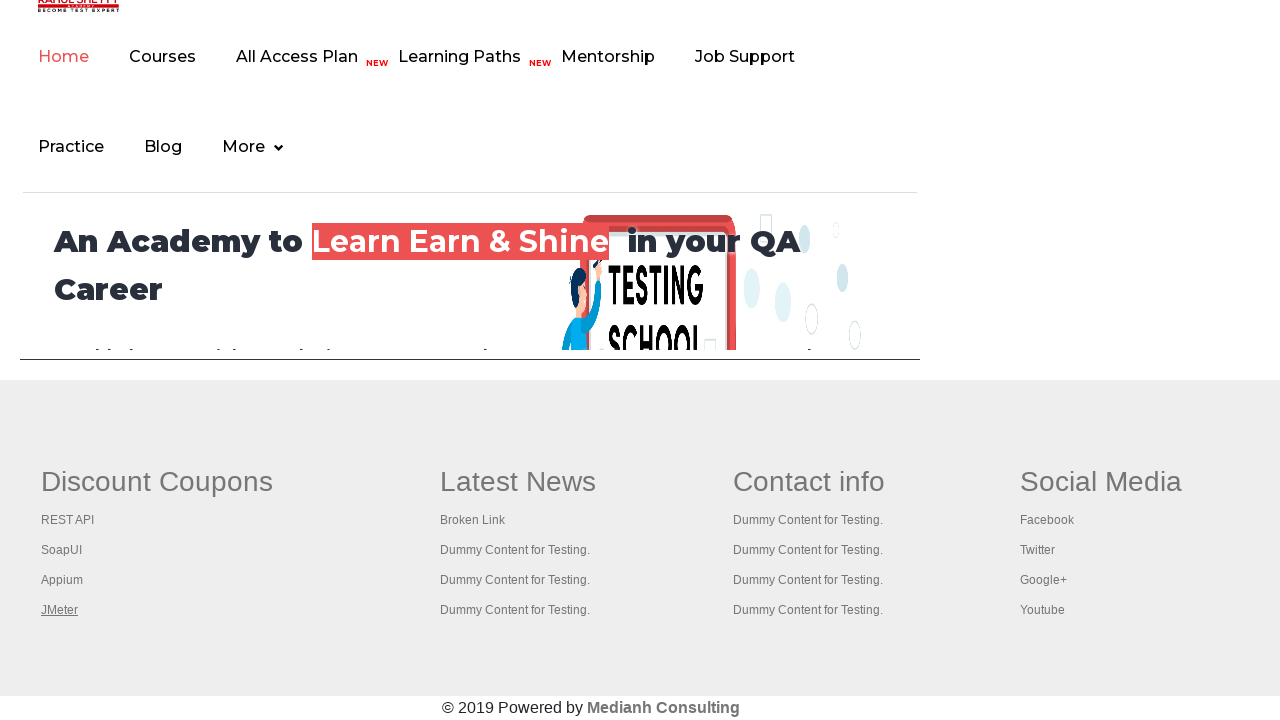

Tab loaded and ready (domcontentloaded)
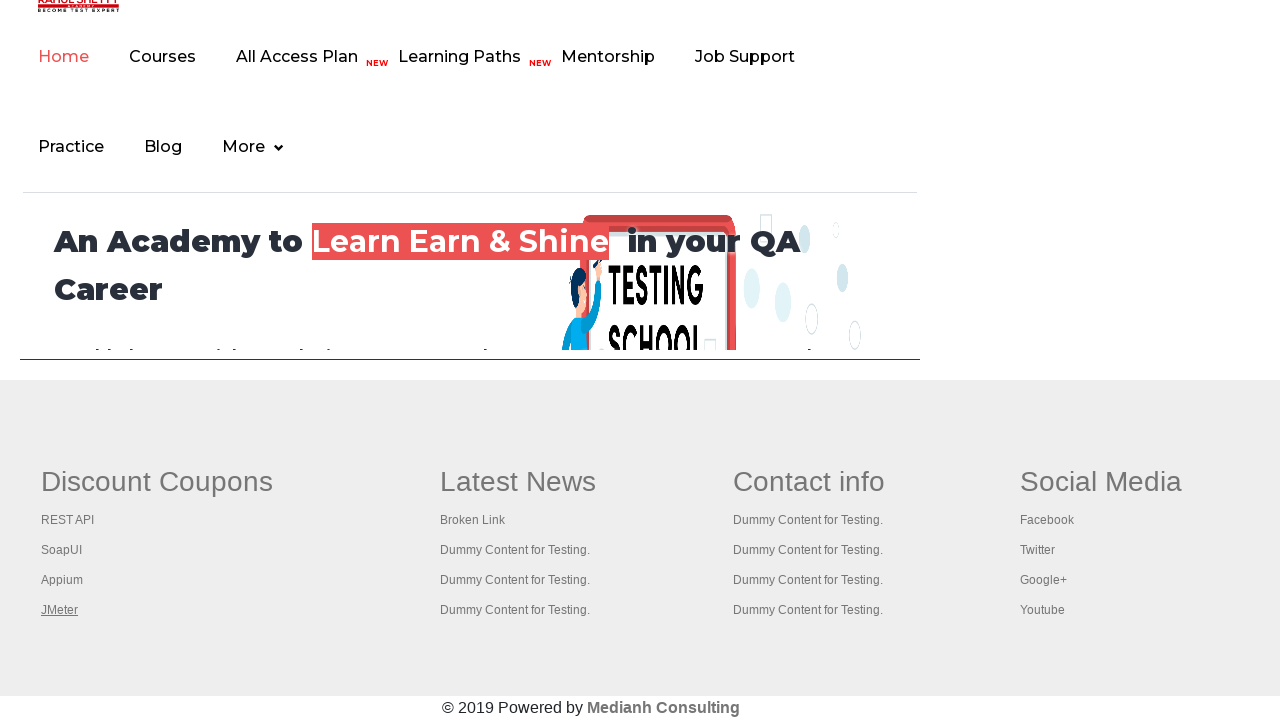

Brought tab to front
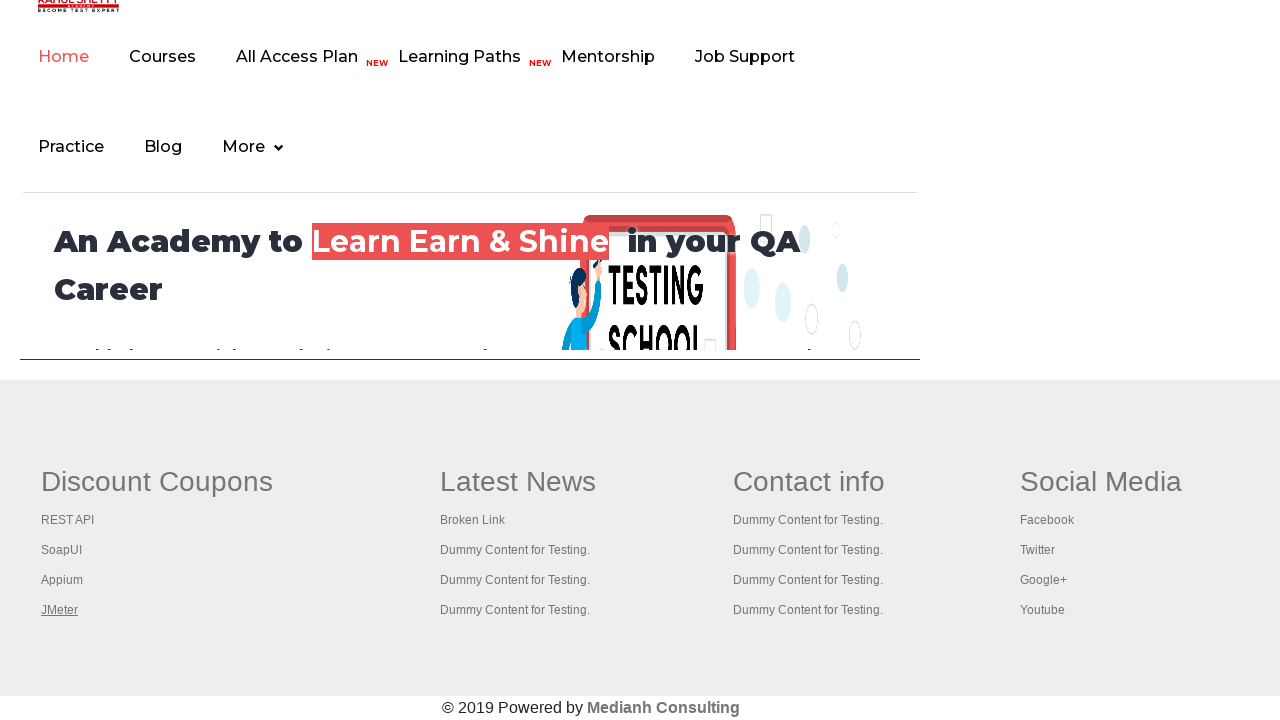

Tab loaded and ready (domcontentloaded)
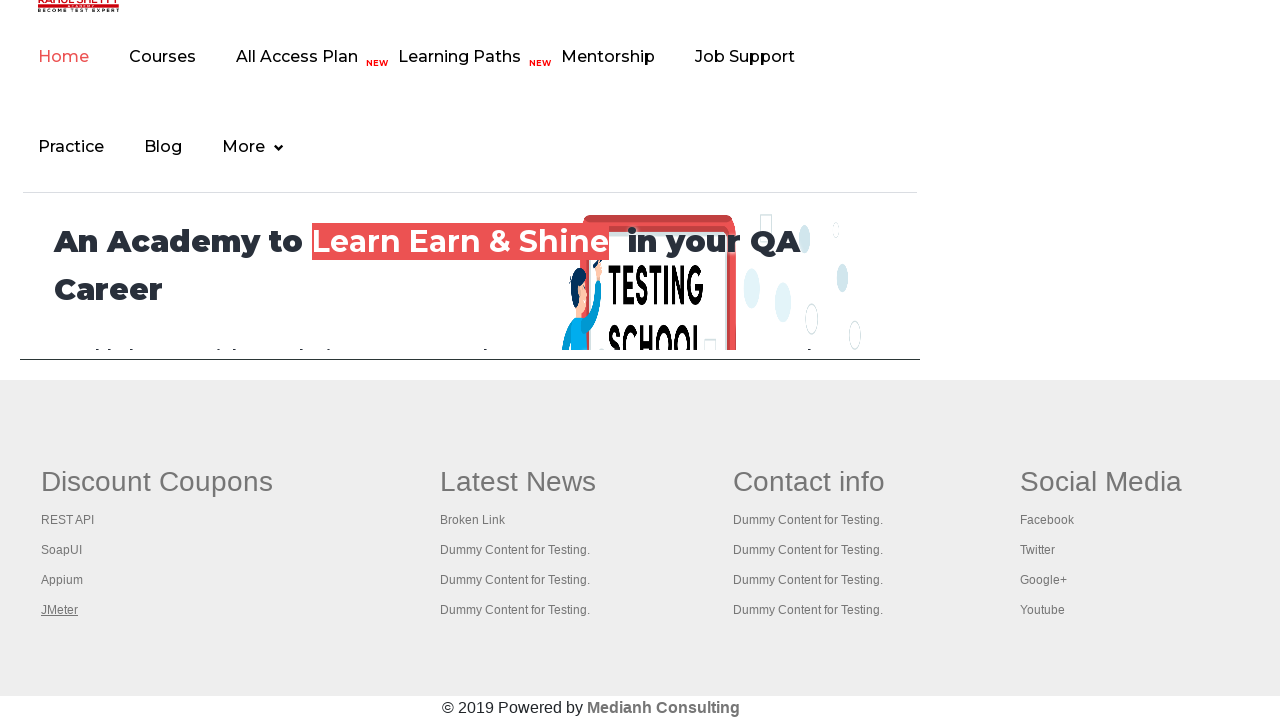

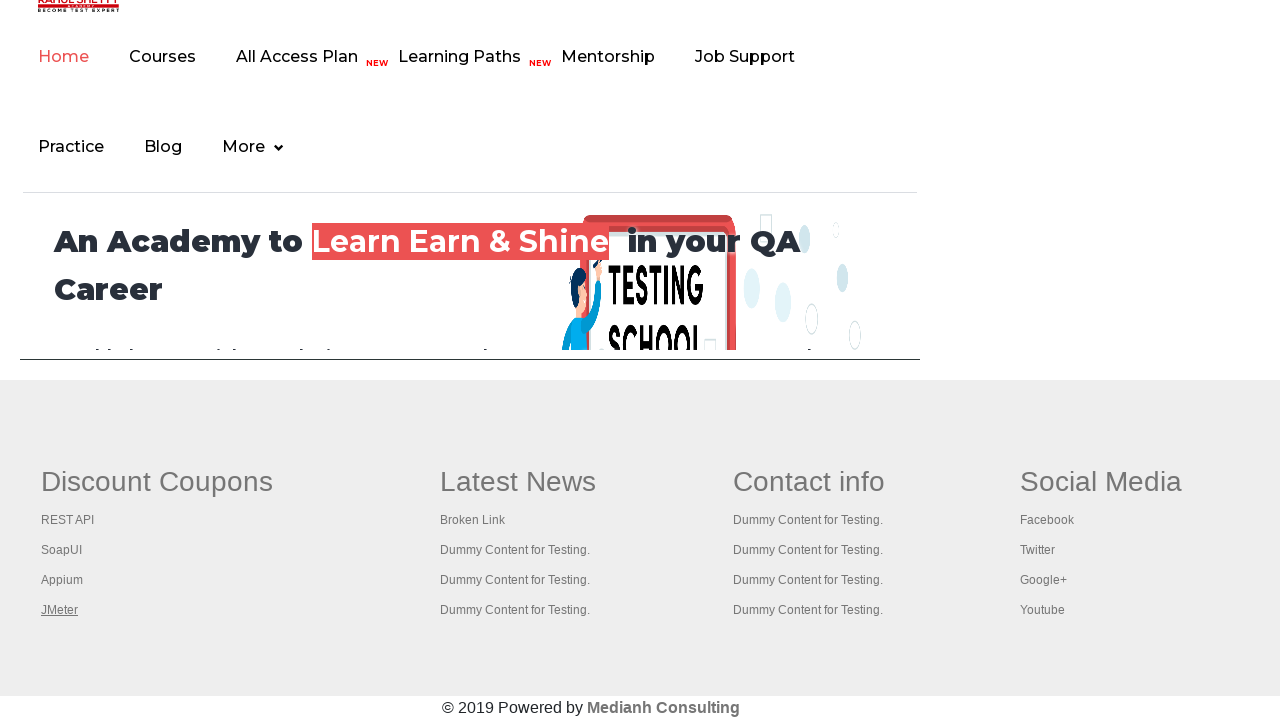